Tests drag and drop functionality by dragging element from column A to column B on a demo page

Starting URL: https://the-internet.herokuapp.com/drag_and_drop

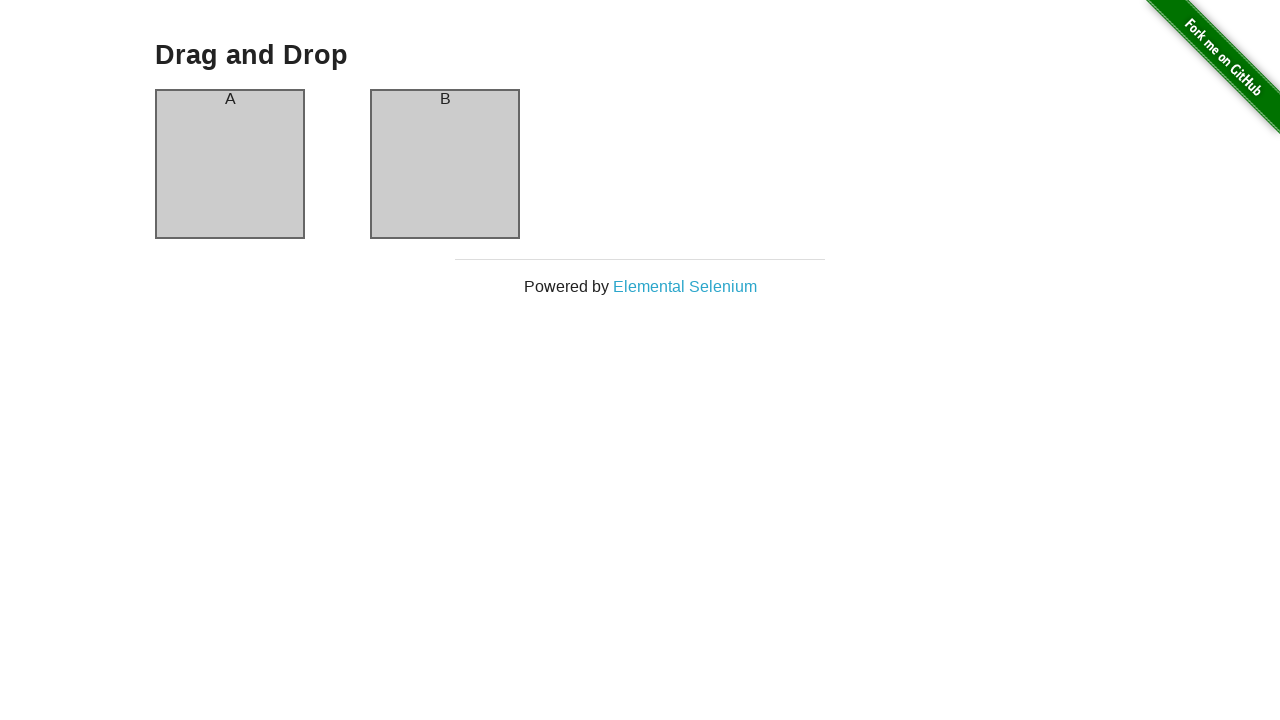

Navigated to drag and drop demo page
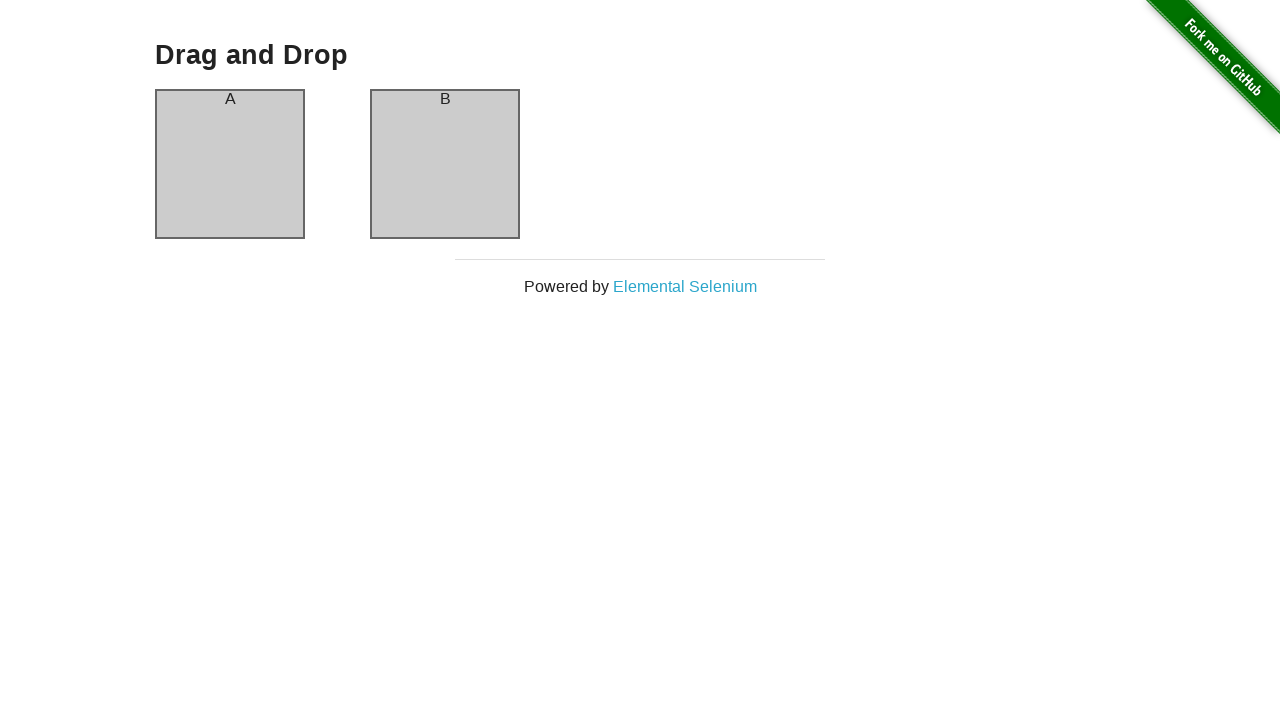

Located source element (column A)
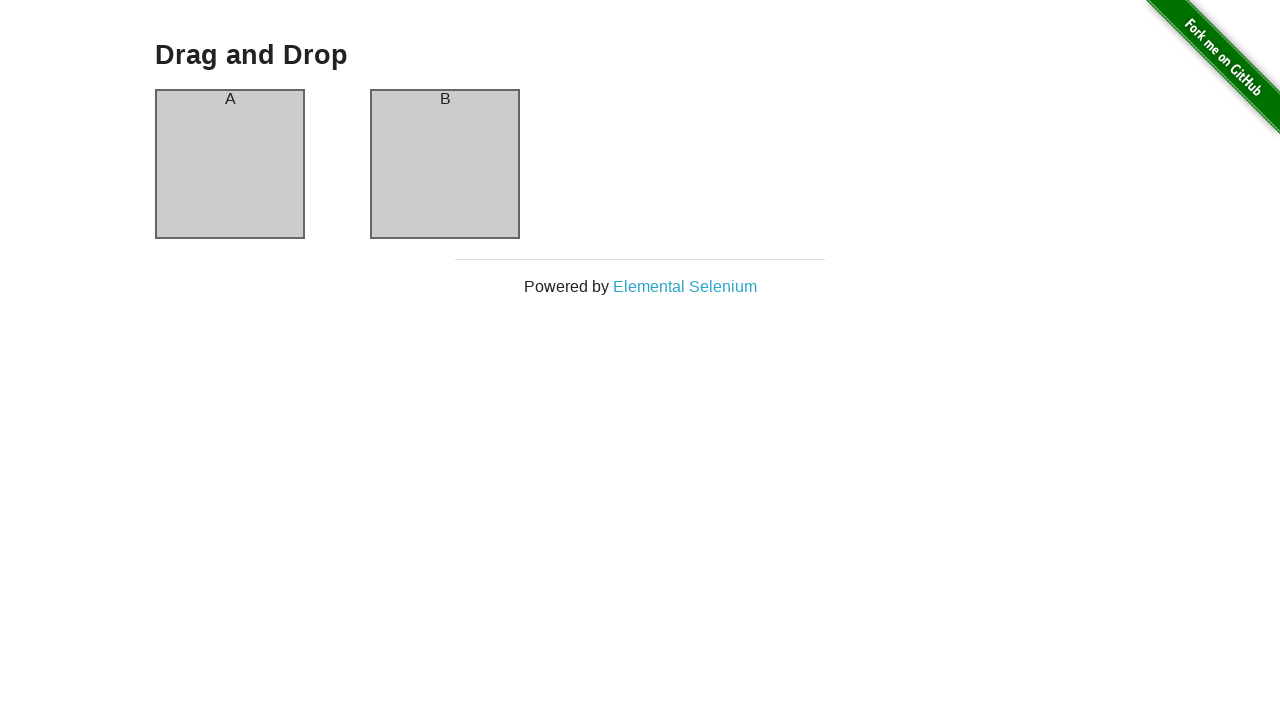

Located destination element (column B)
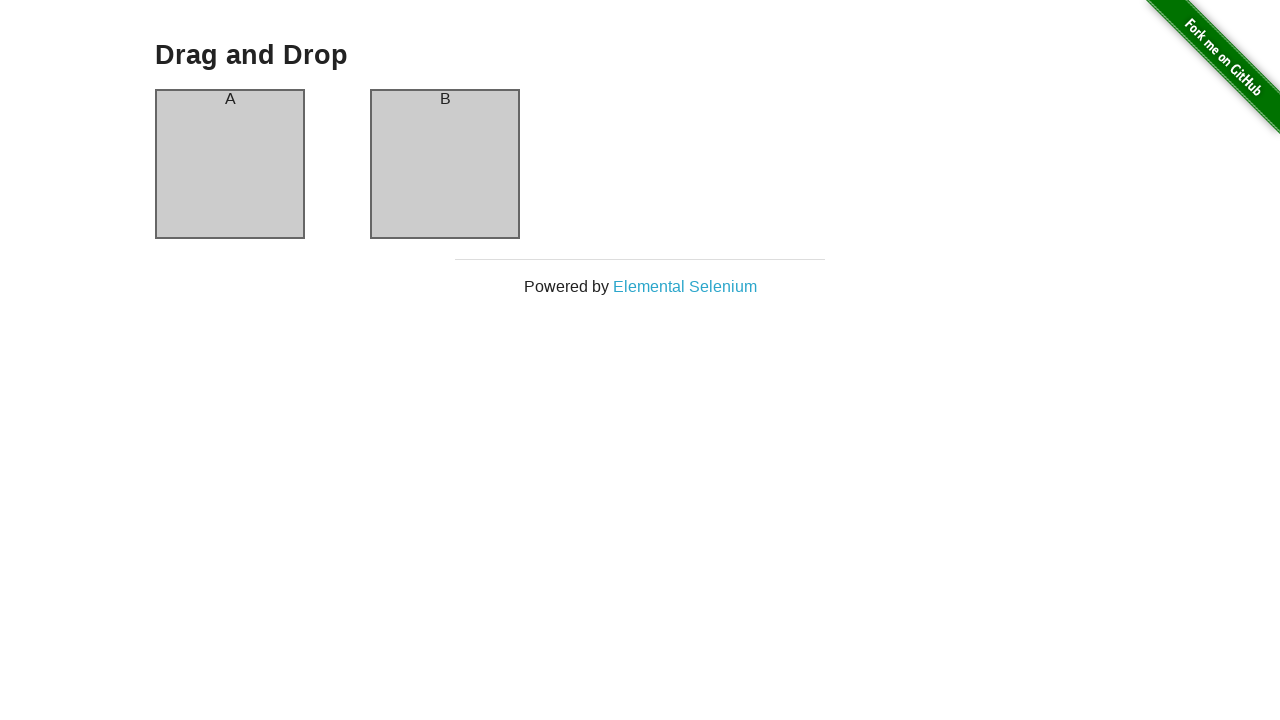

Dragged element from column A to column B at (445, 164)
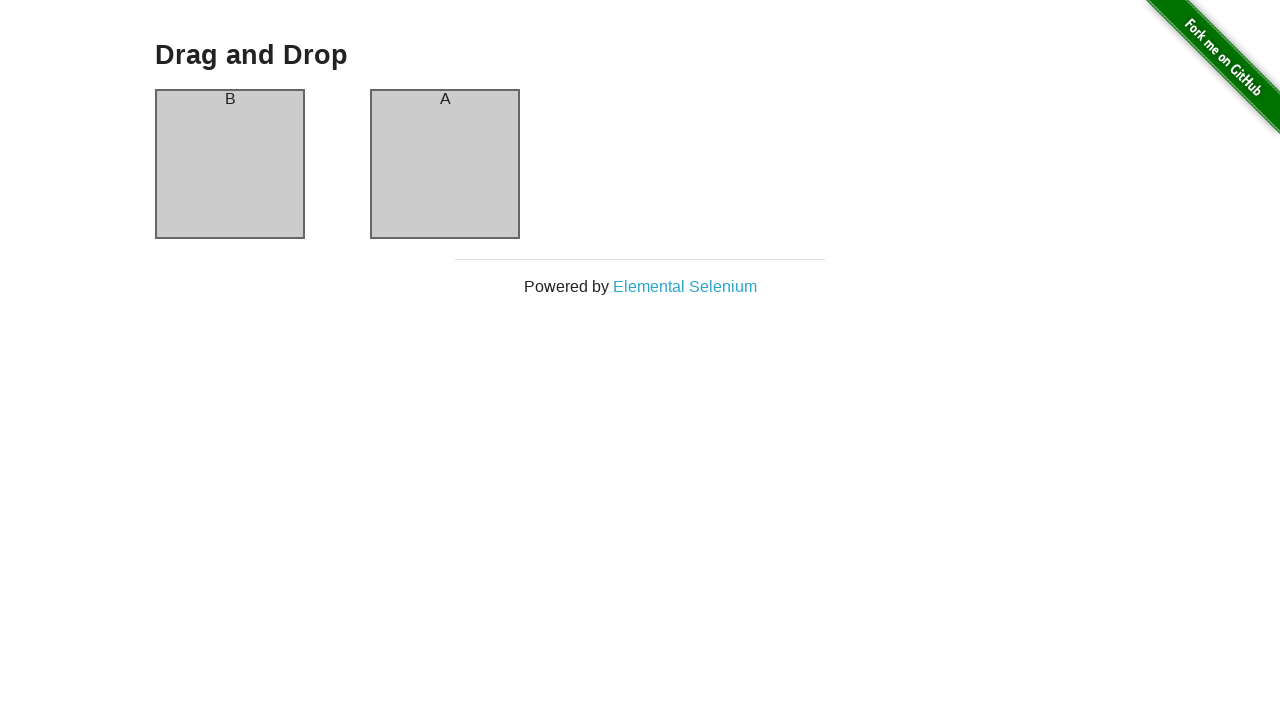

Waited 1 second to verify drag and drop action completed
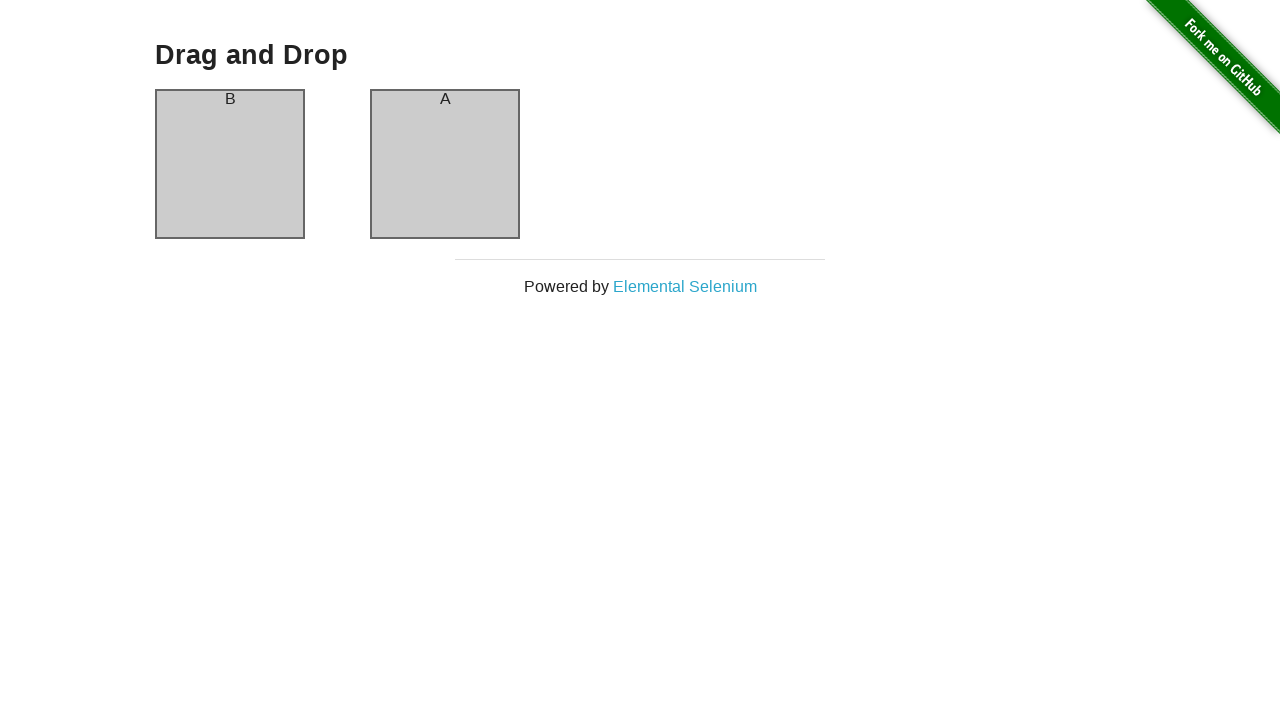

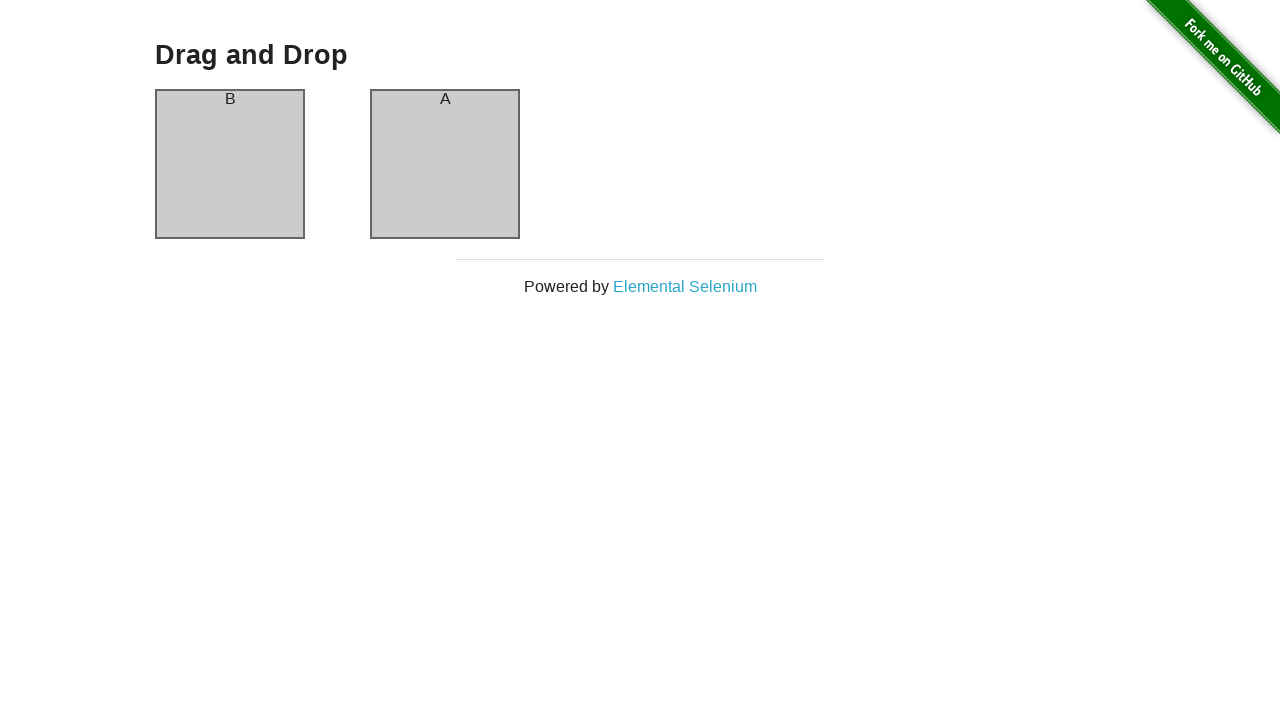